Navigates to a law firm's team page, waits for staff listings to load, clicks on the first lawyer profile to open their details page, and verifies the profile information sections are present.

Starting URL: https://www.dwfoxtucker.com.au/our-people

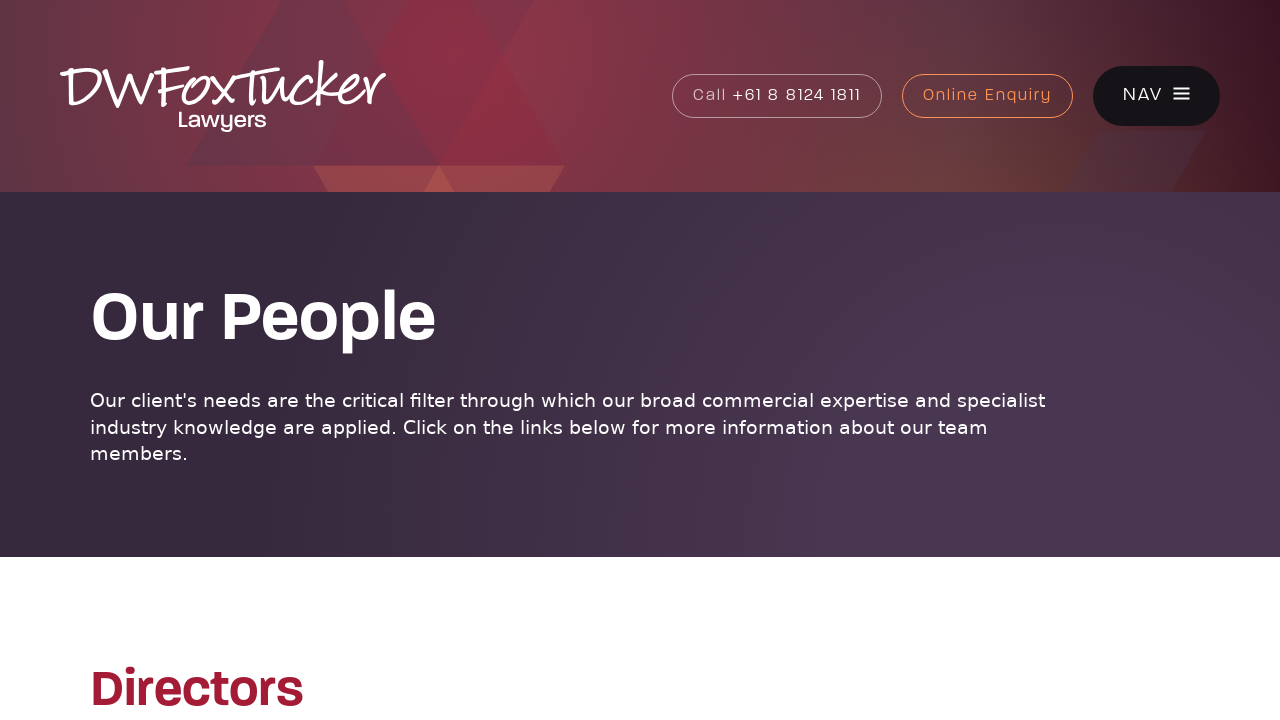

Waited for page to reach networkidle state
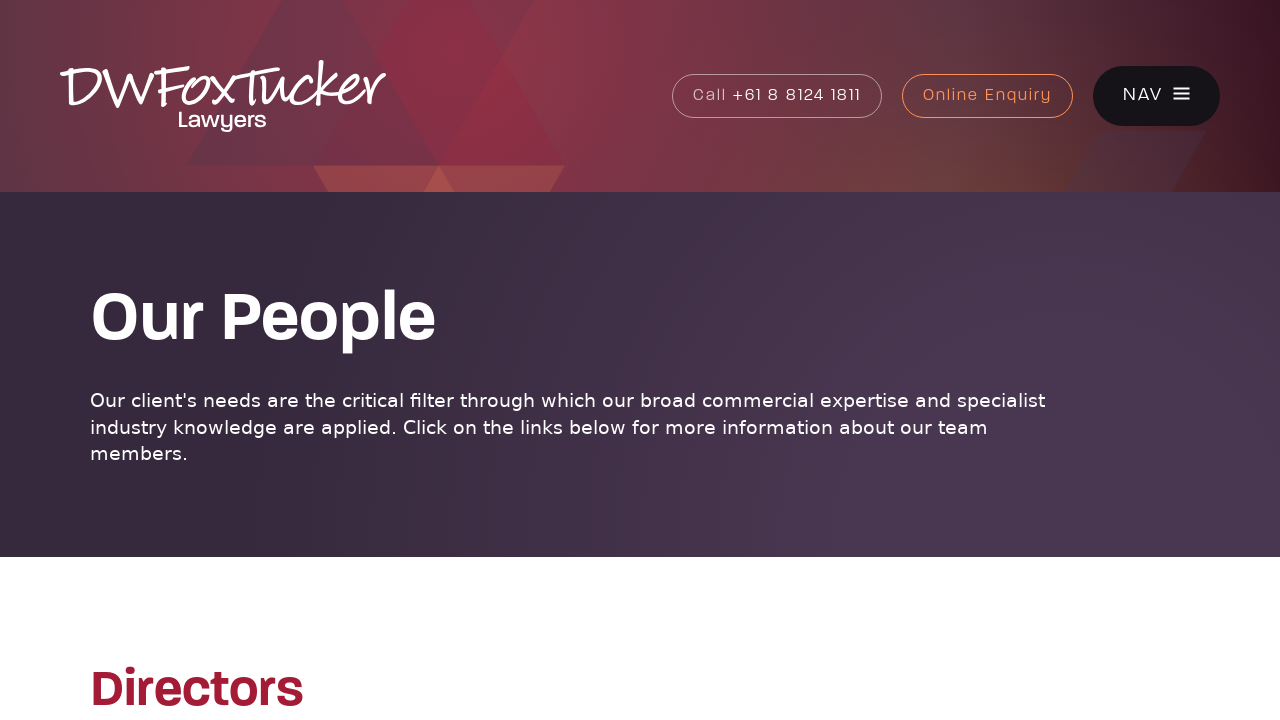

Staff listings selector appeared on the page
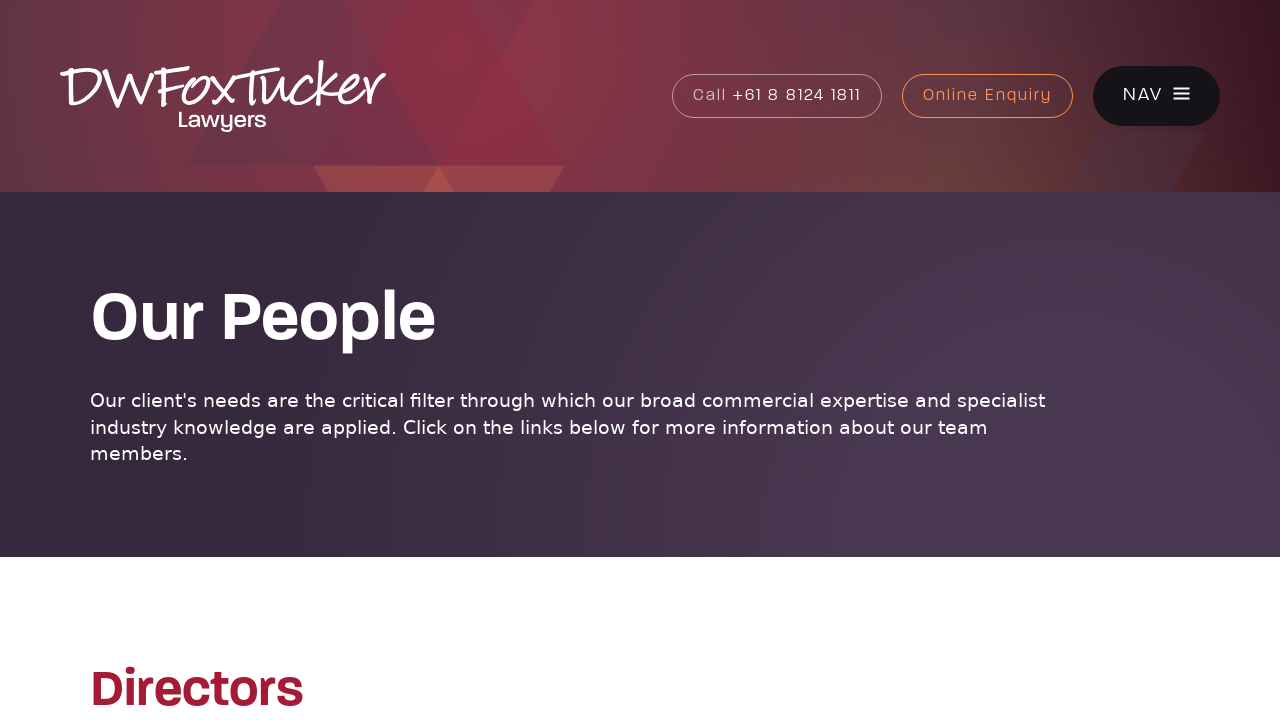

Retrieved 17 staff member links
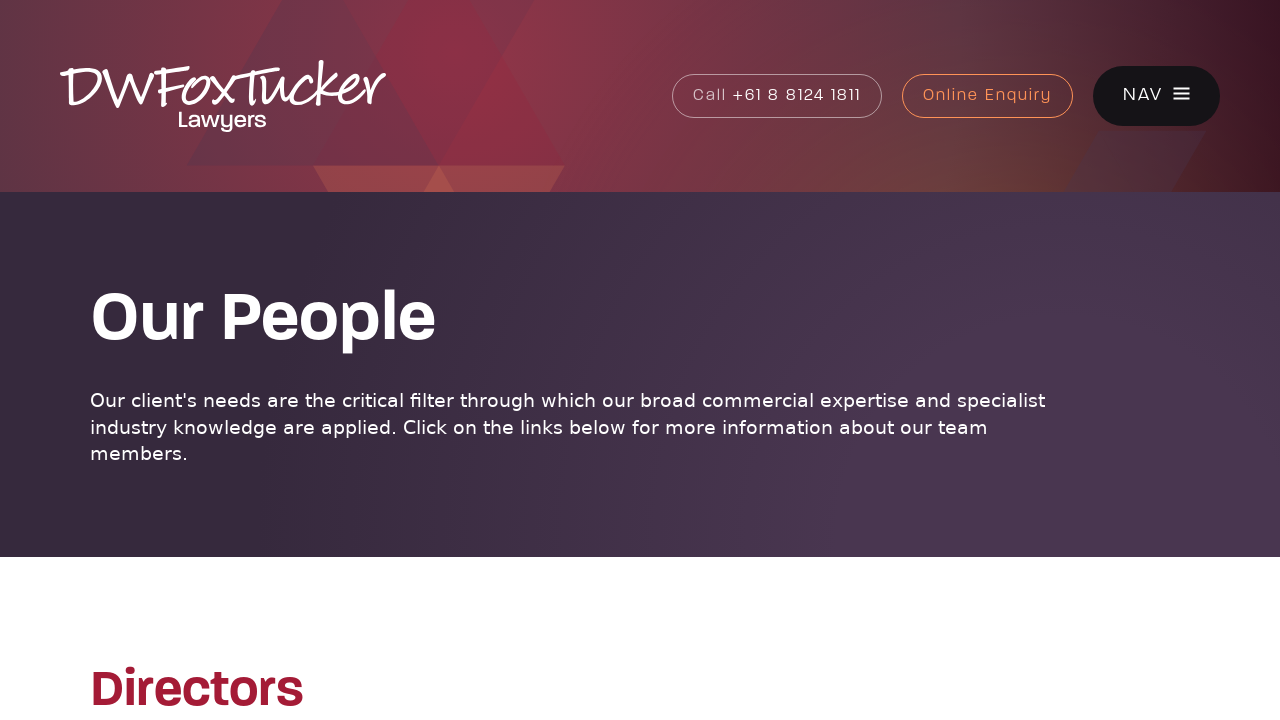

Retrieved href of first staff member: https://www.dwfoxtucker.com.au/our-people/amanda-humble
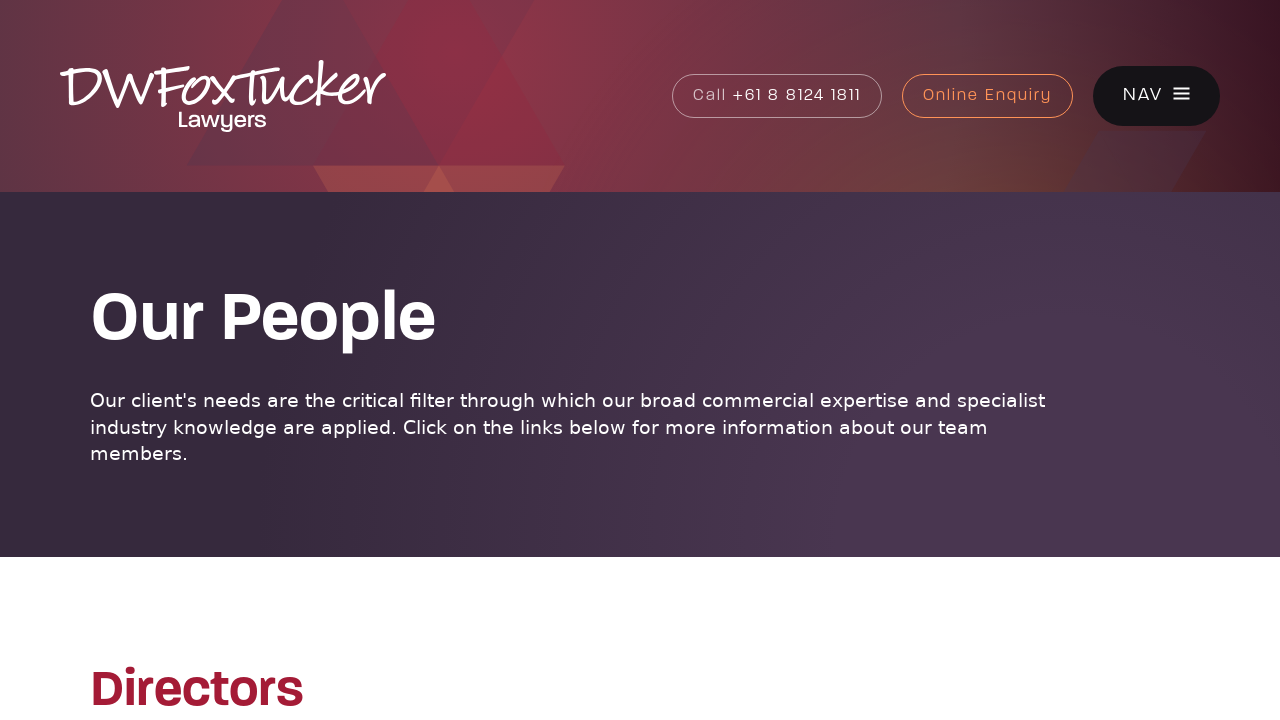

Navigated to the first lawyer's profile page
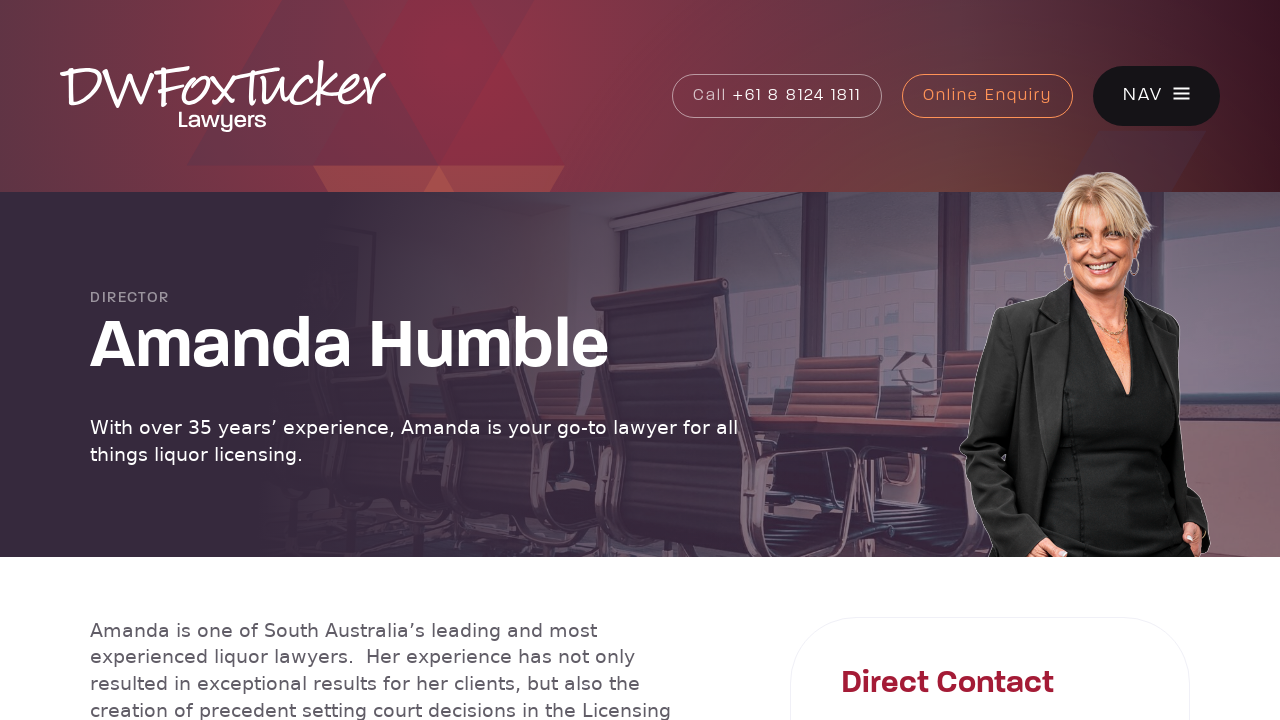

Main content section loaded on profile page
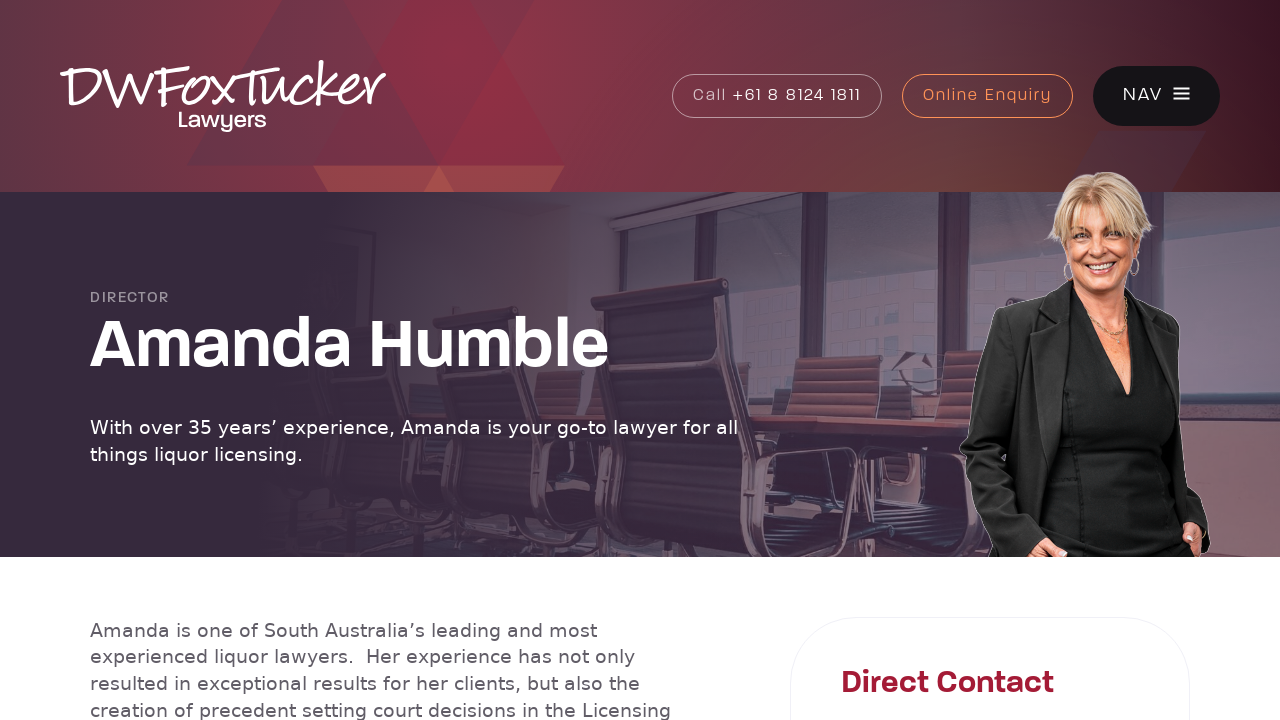

Breadcrumb navigation section verified as present
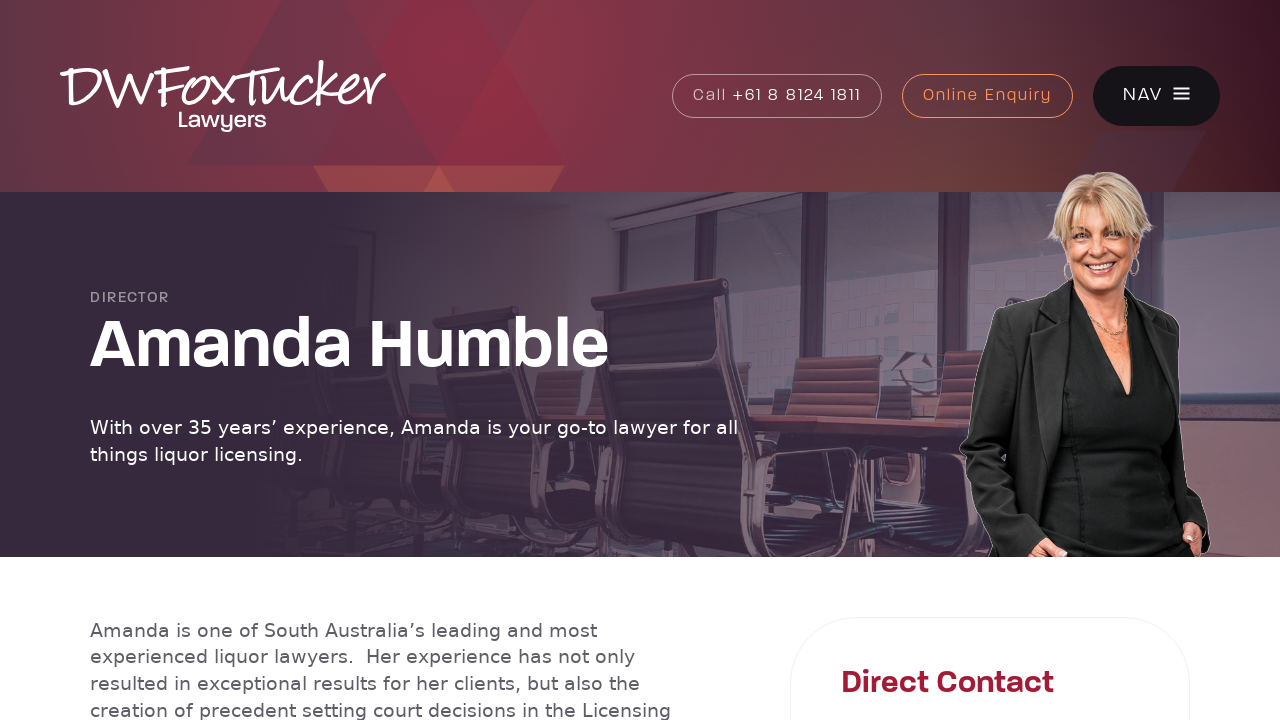

Staff-related section (social links) verified as present
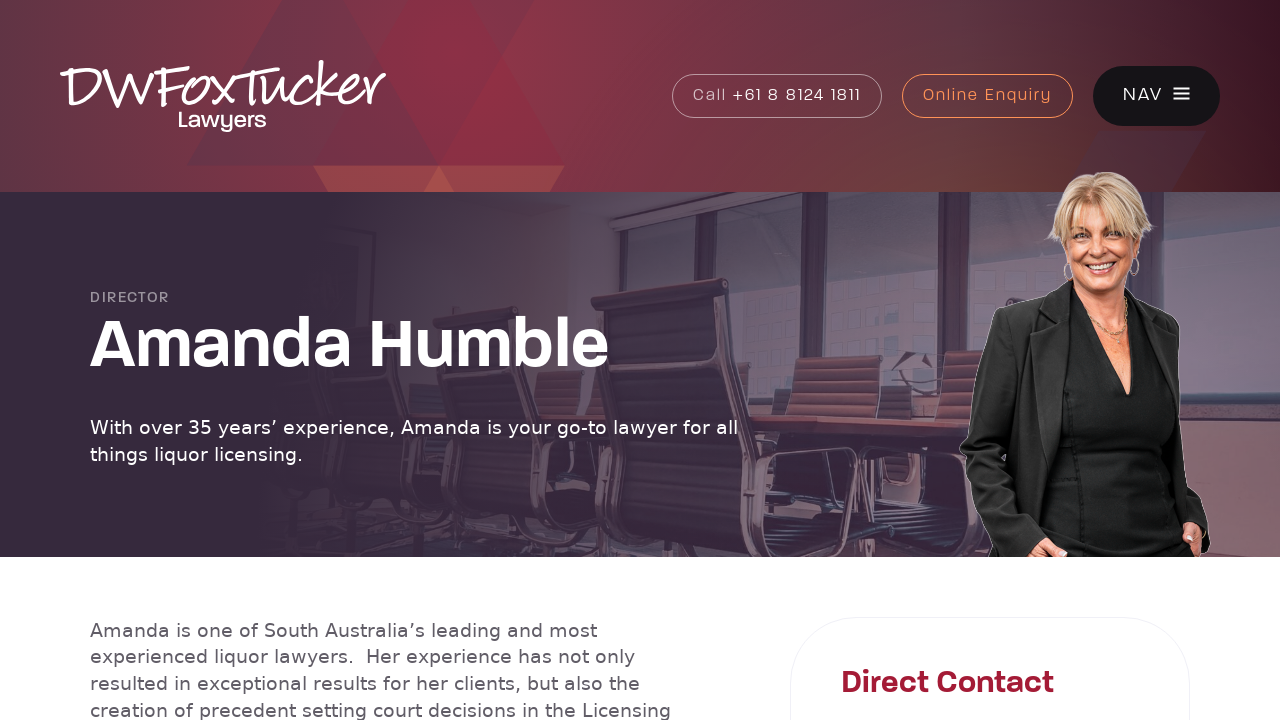

Name heading (h1) verified as present on profile page
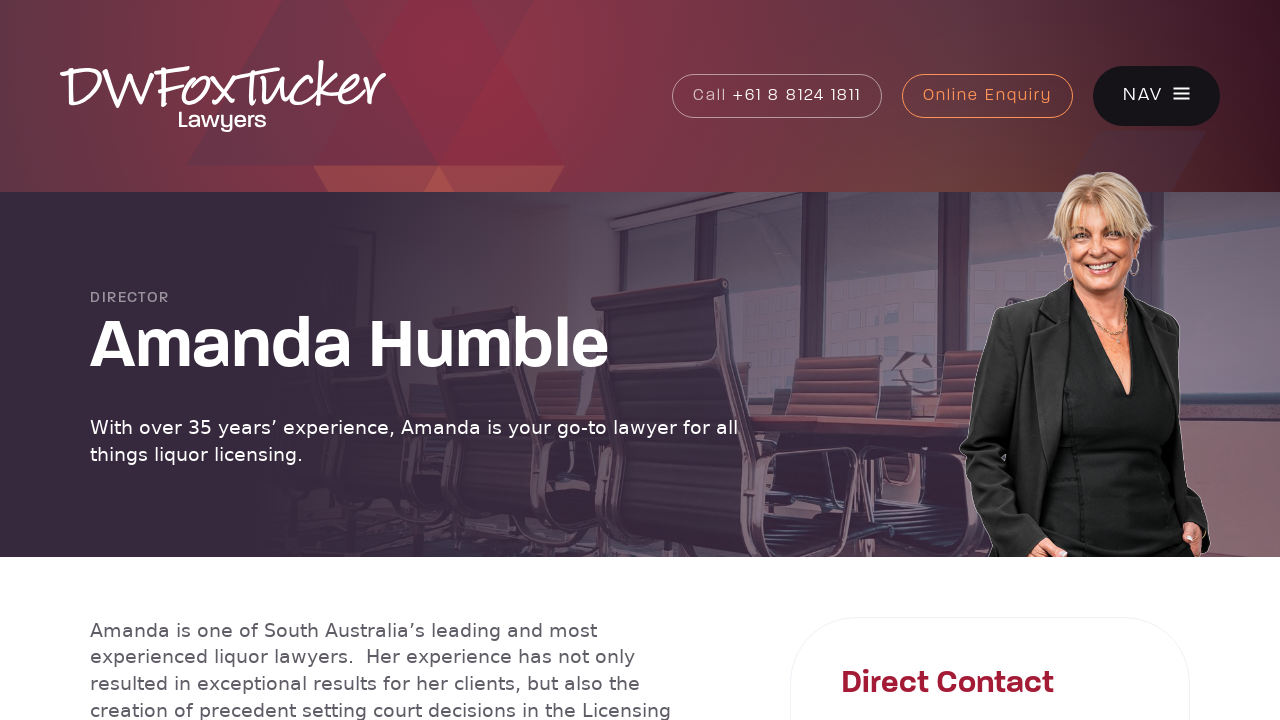

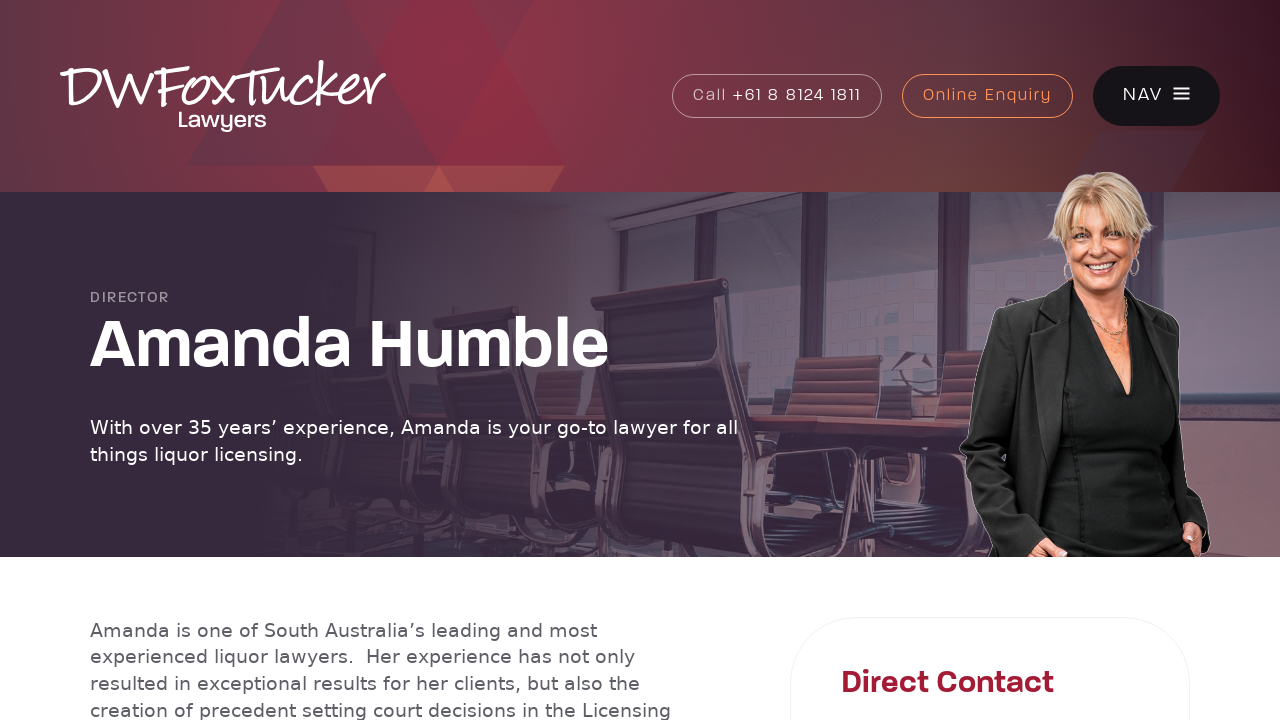